Tests accepting a JavaScript alert by clicking the first button and verifying the success message

Starting URL: https://testcenter.techproeducation.com/index.php?page=javascript-alerts

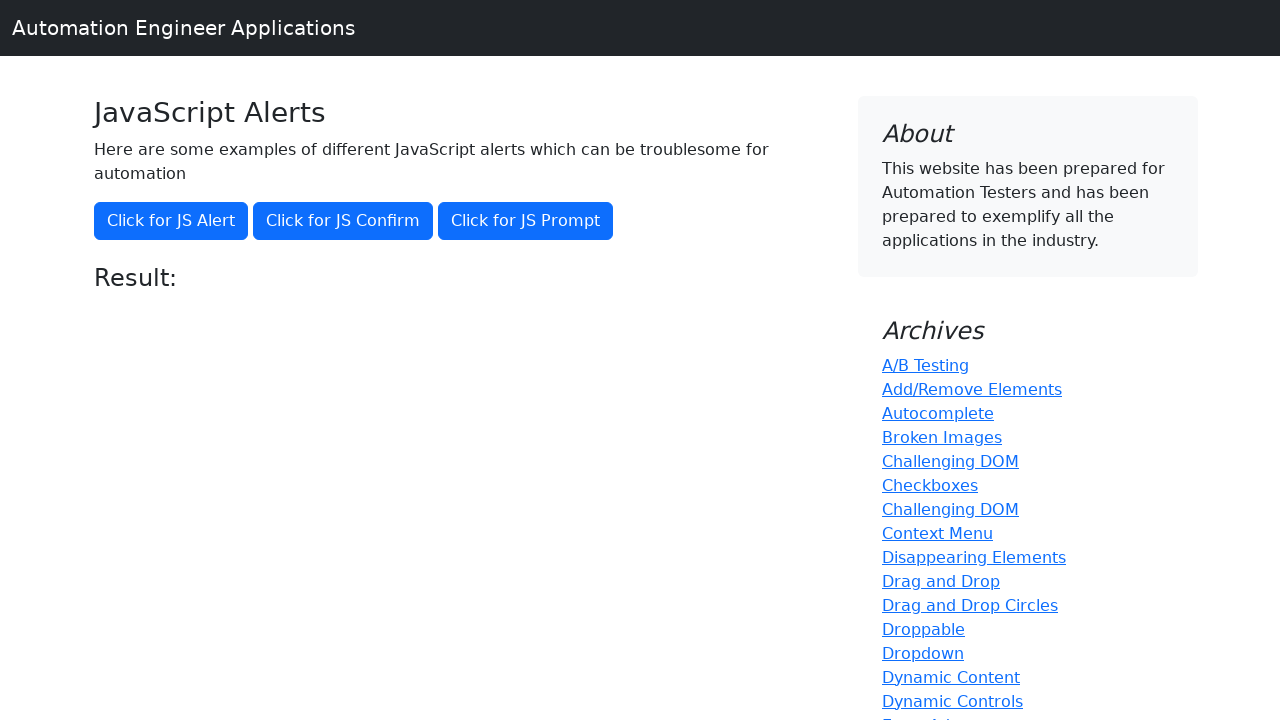

Clicked the 'Click for JS Alert' button to trigger JavaScript alert at (171, 221) on xpath=//button[text()='Click for JS Alert']
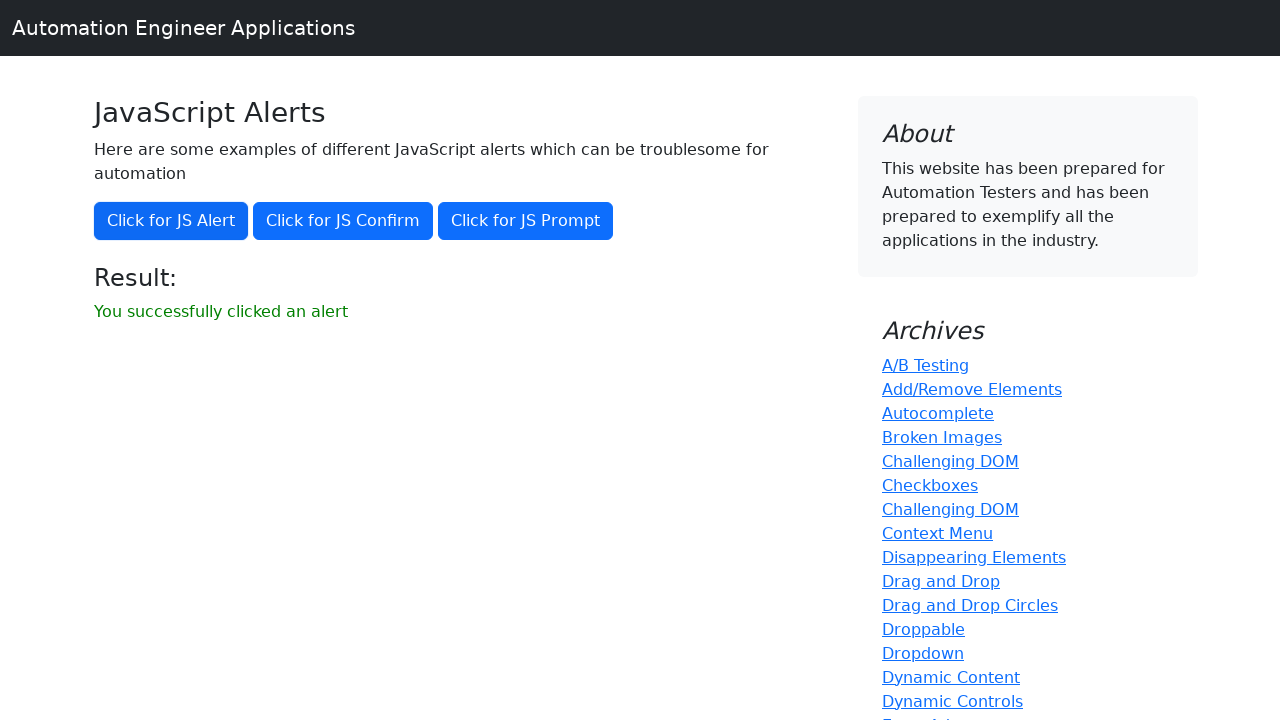

Set up dialog handler to accept the alert
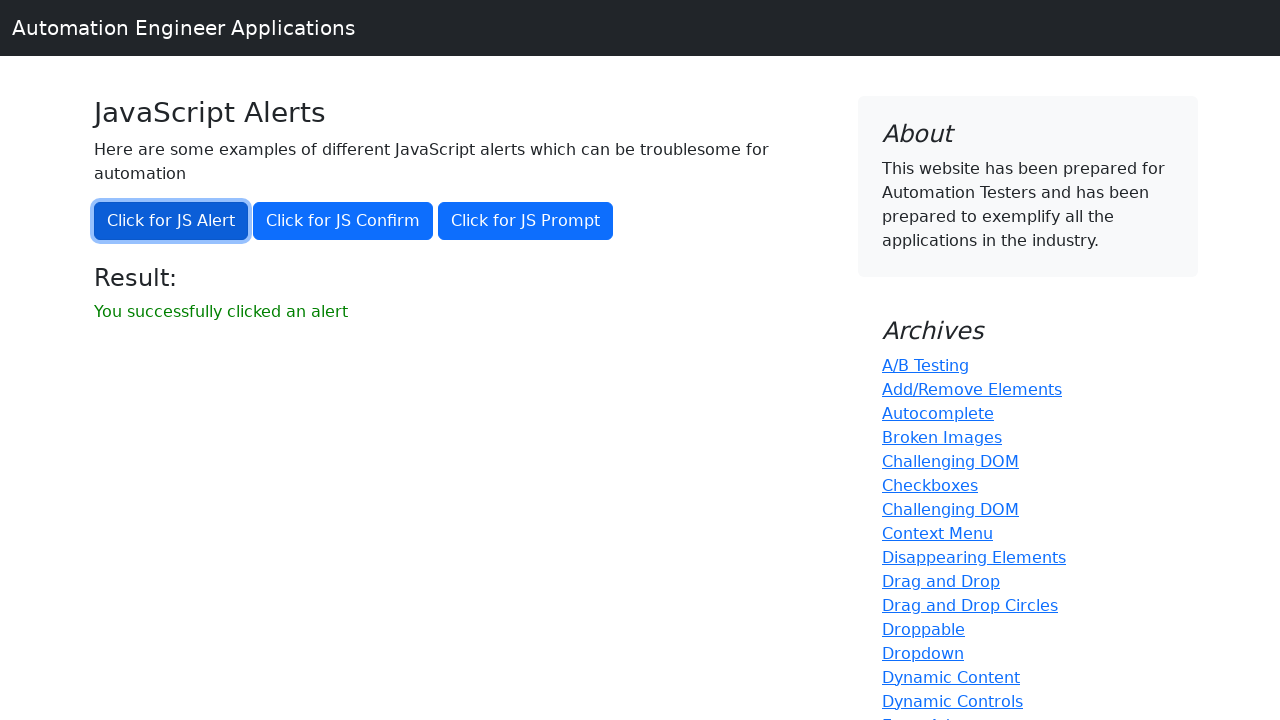

Located the result message element
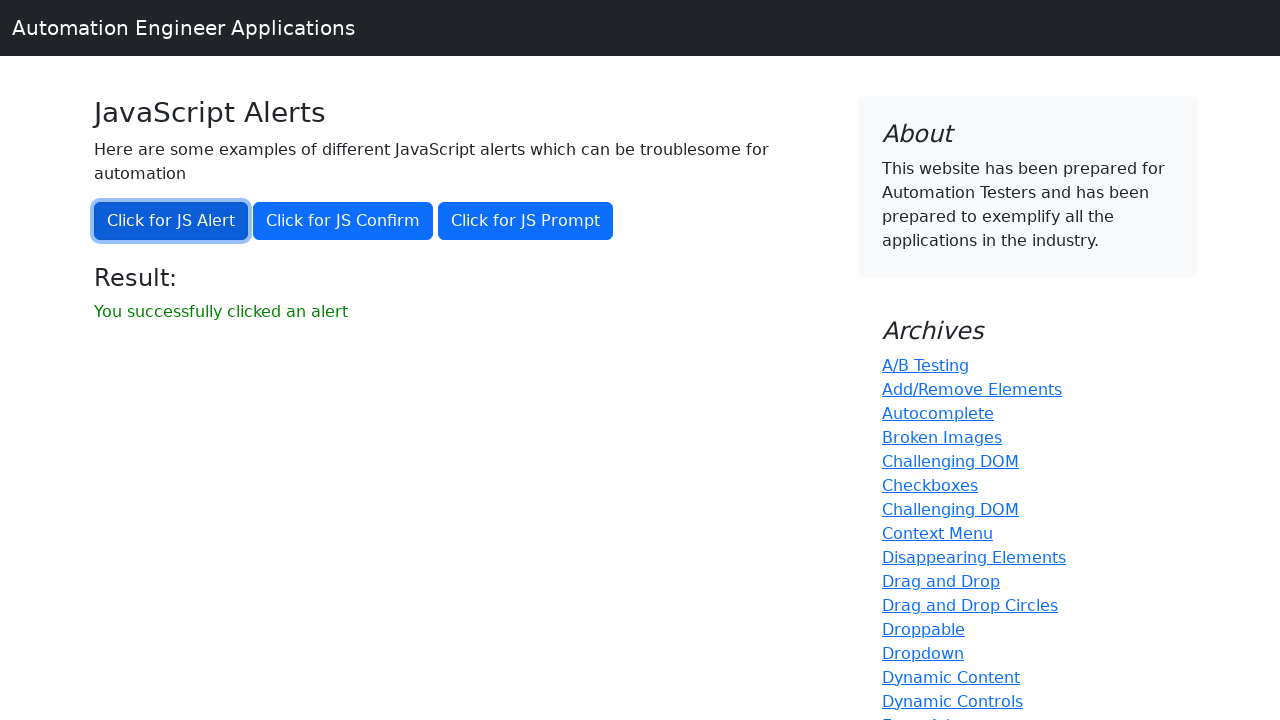

Waited for result message to appear and verified success message is displayed
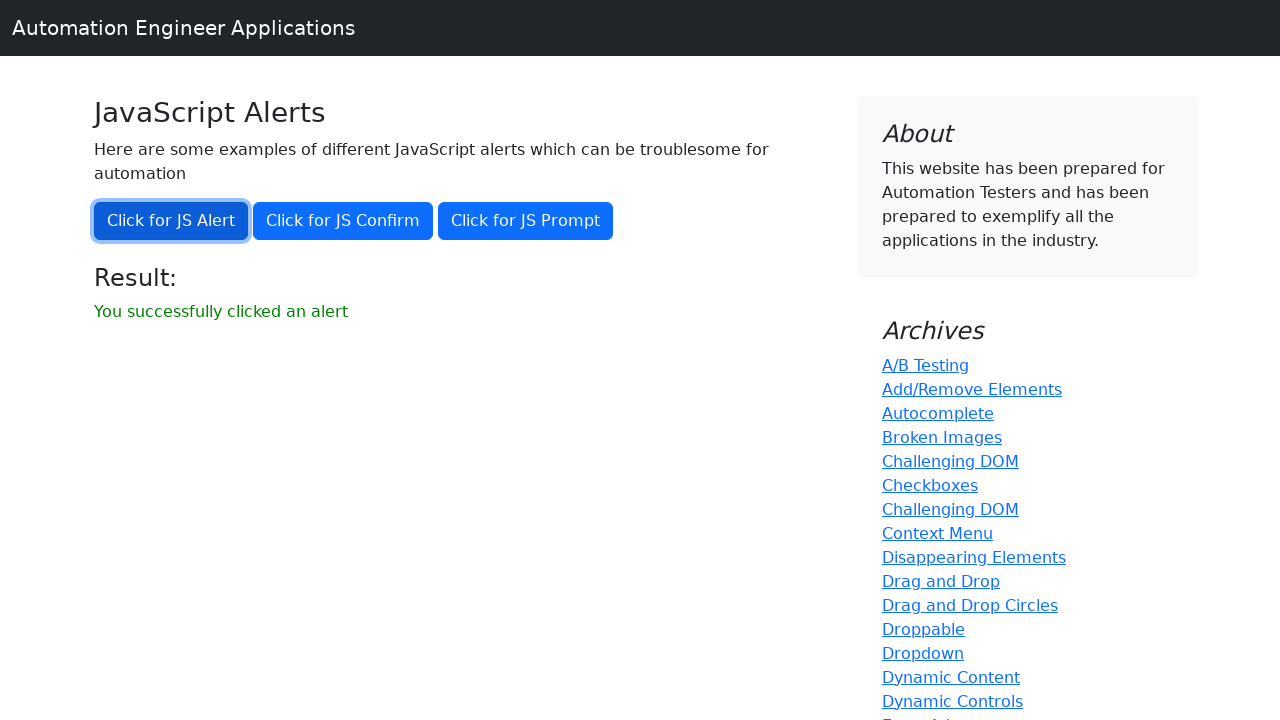

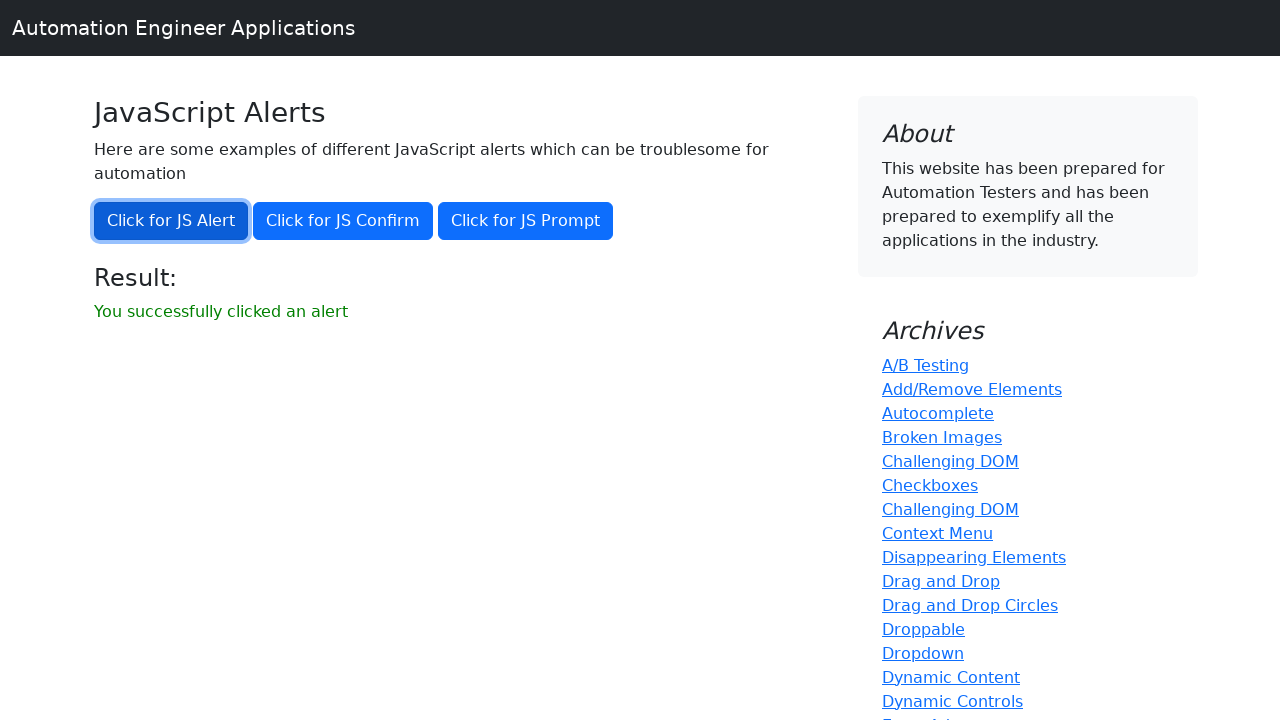